Tests dynamic controls page by clicking the Enable button and waiting until the input field becomes clickable/enabled

Starting URL: https://practice.cydeo.com/dynamic_controls

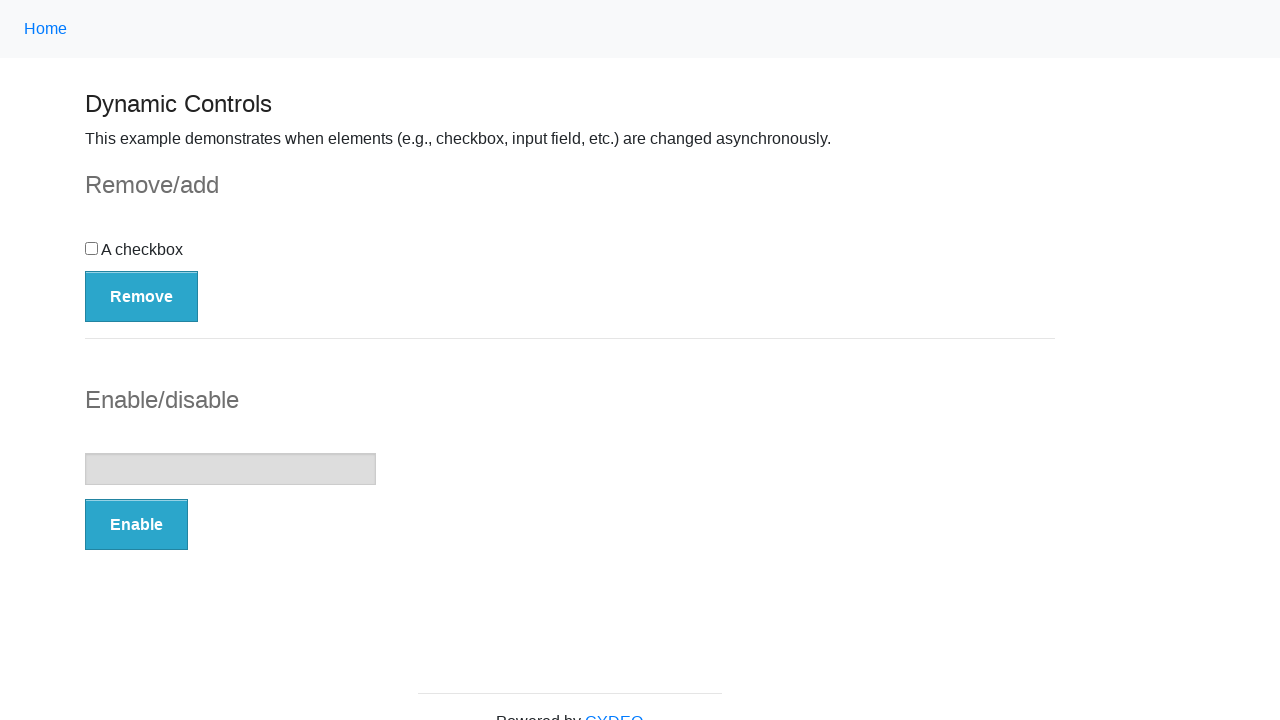

Clicked the Enable button at (136, 525) on xpath=//button[.='Enable']
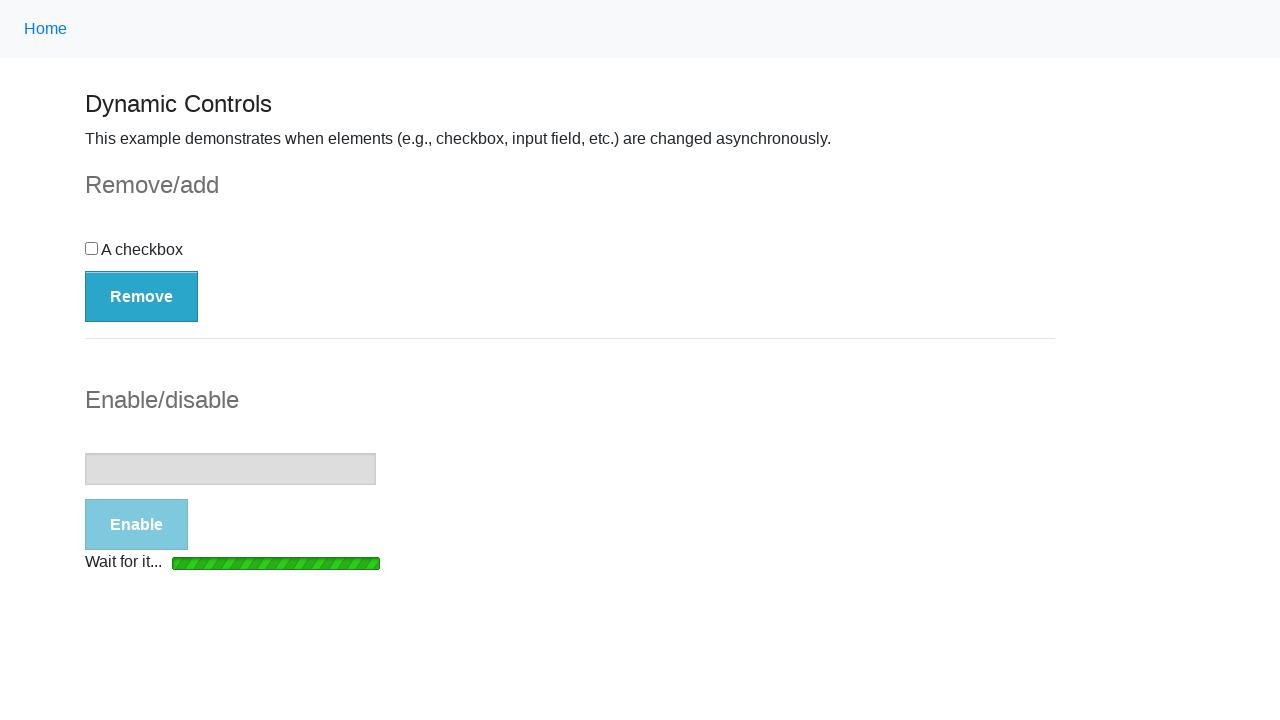

Waited for input field to become visible
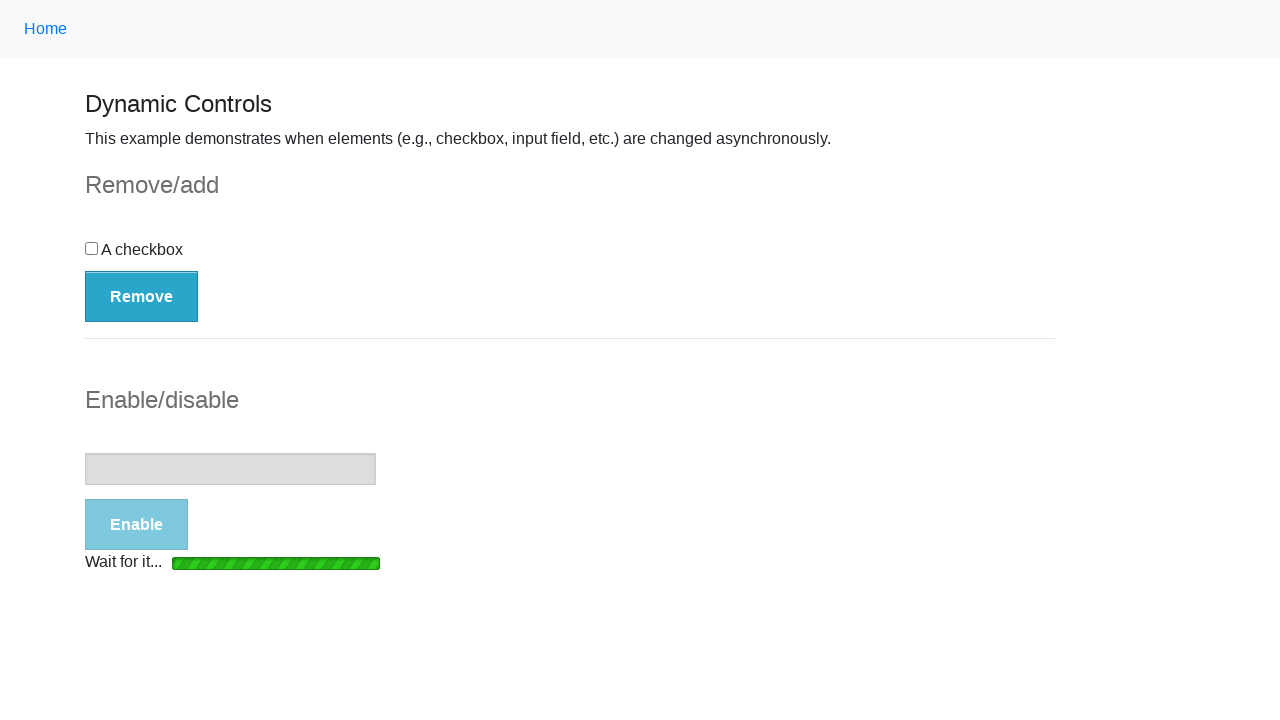

Confirmed input field is visible using locator
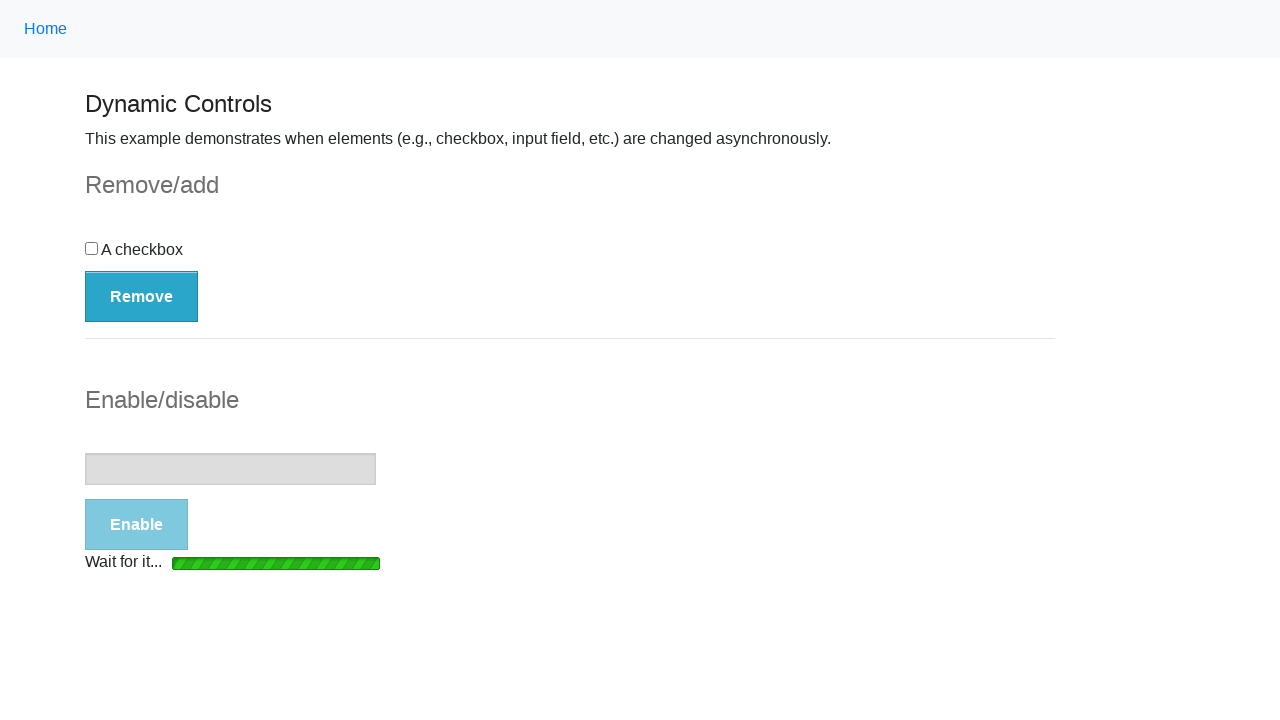

Verified input field is enabled and interactable
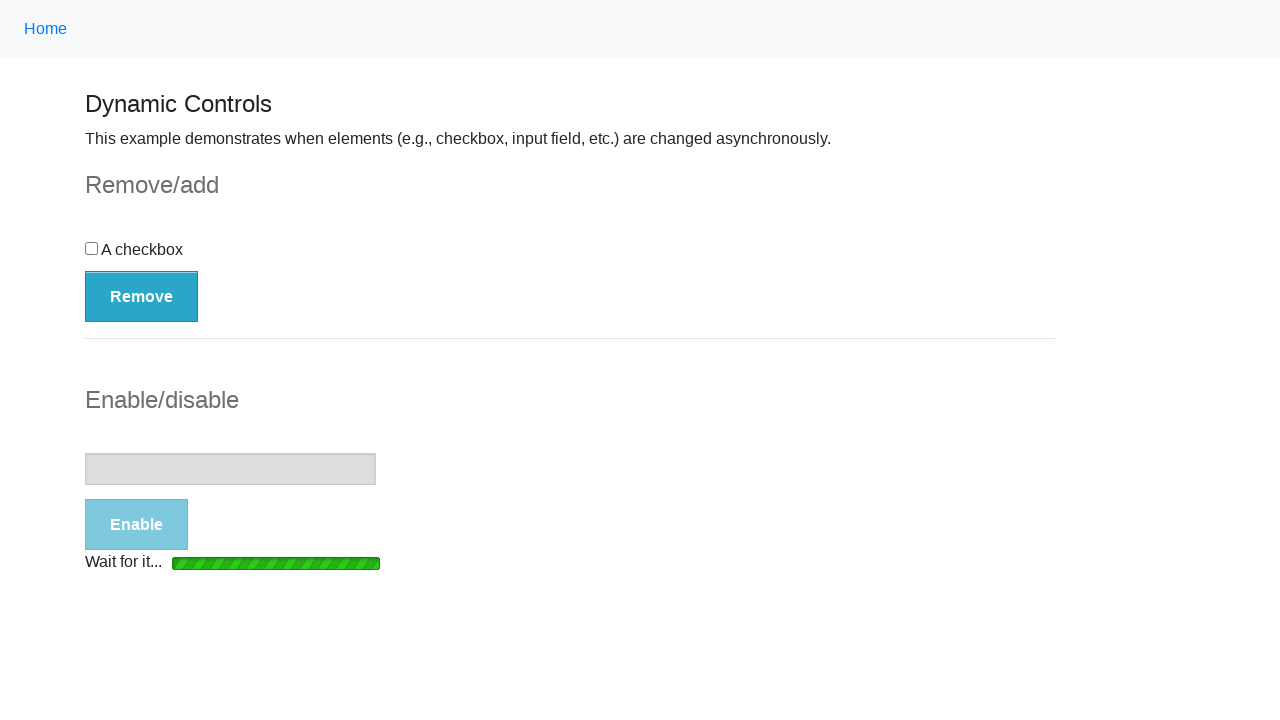

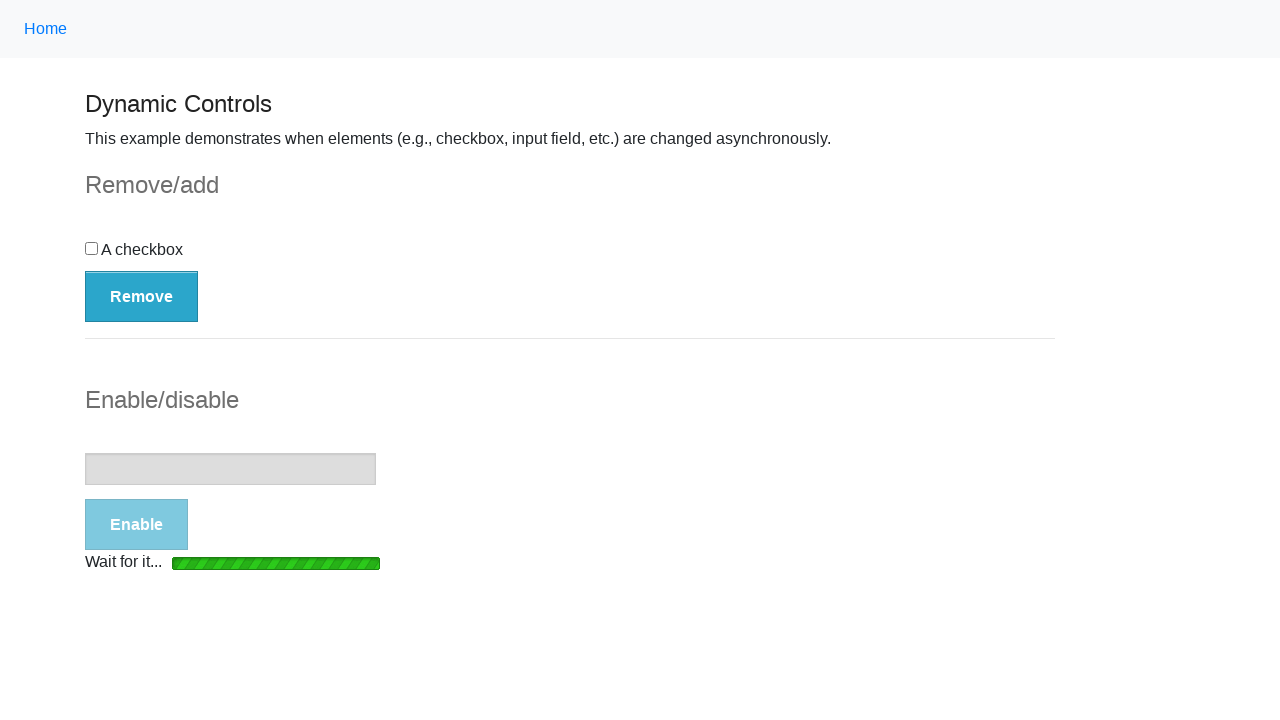